Tests dropdown operations by selecting options using index, value, and visible text methods, then verifies the dropdown contains expected options and correct size

Starting URL: https://the-internet.herokuapp.com/dropdown

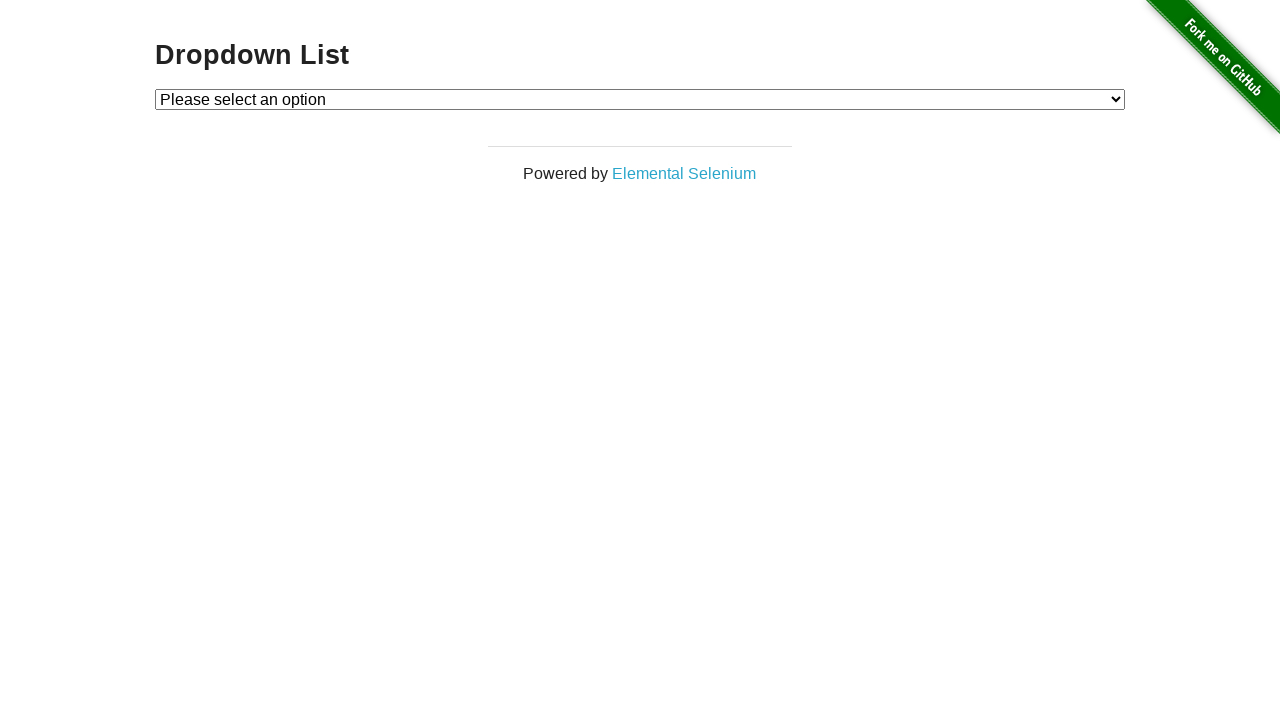

Selected Option 1 using index 1 on #dropdown
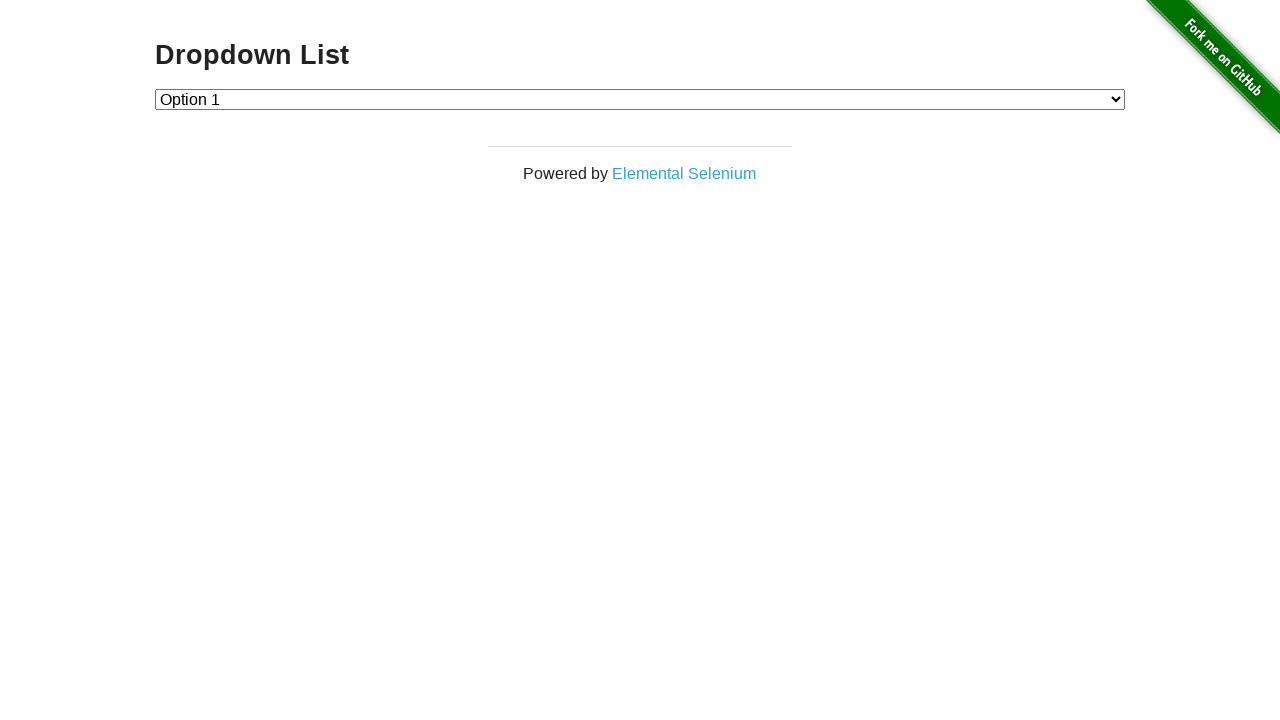

Selected Option 2 by value '2' on #dropdown
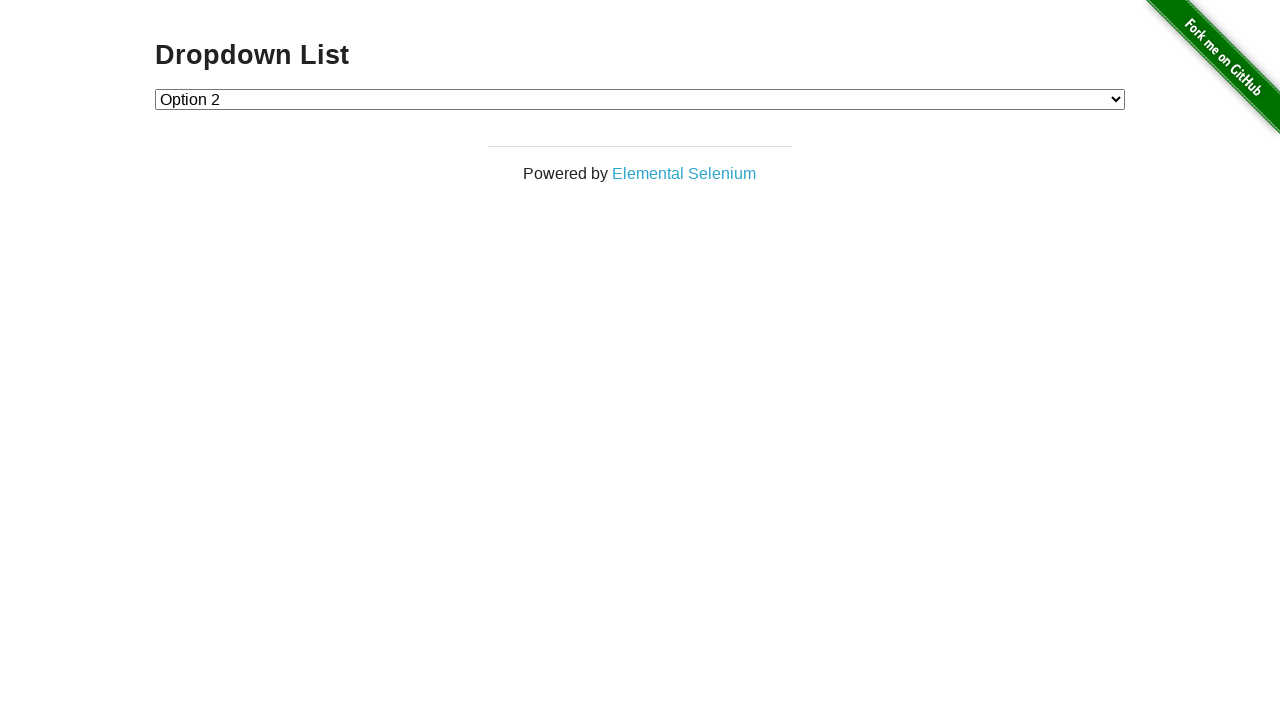

Selected Option 1 by visible text label on #dropdown
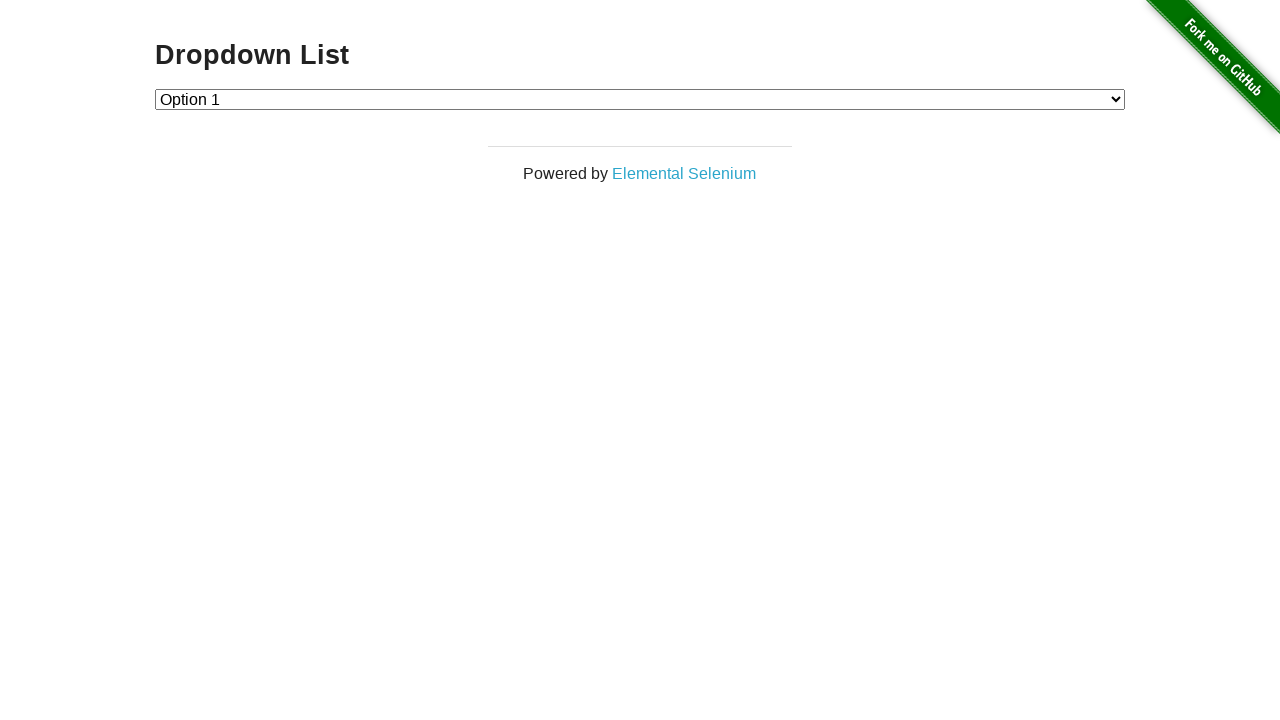

Located dropdown element with selector '#dropdown'
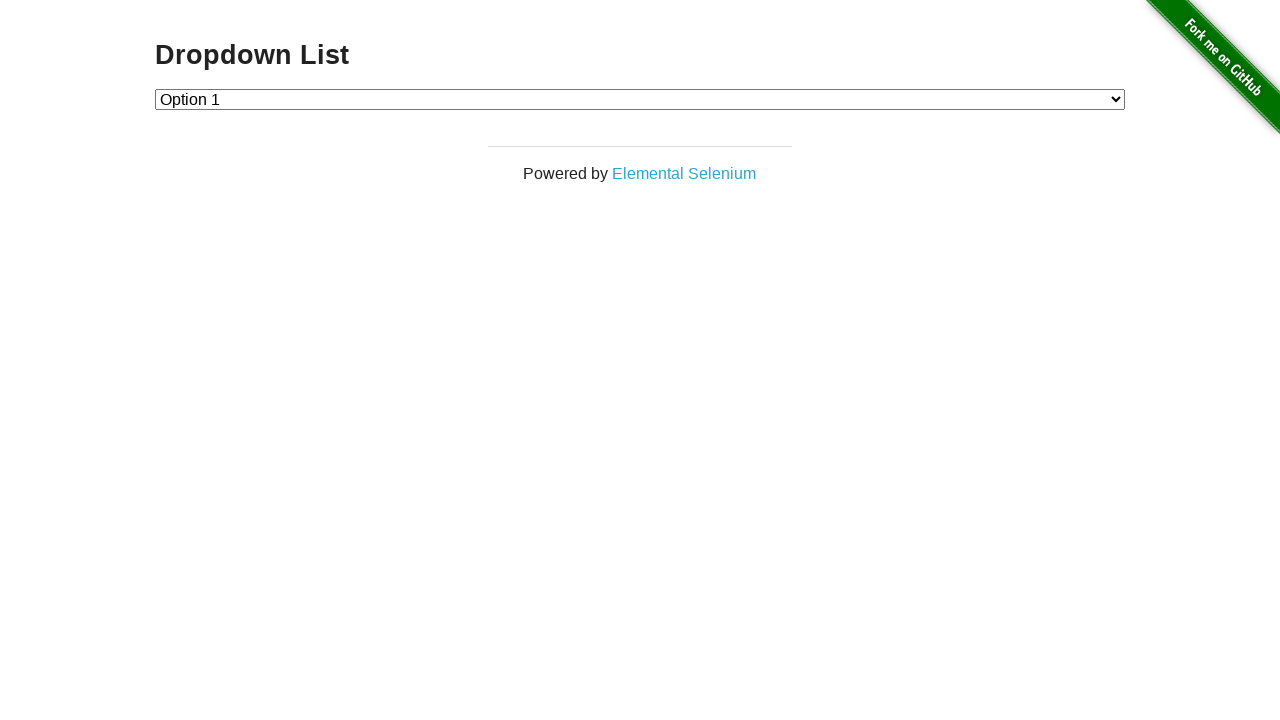

Located all option elements within dropdown
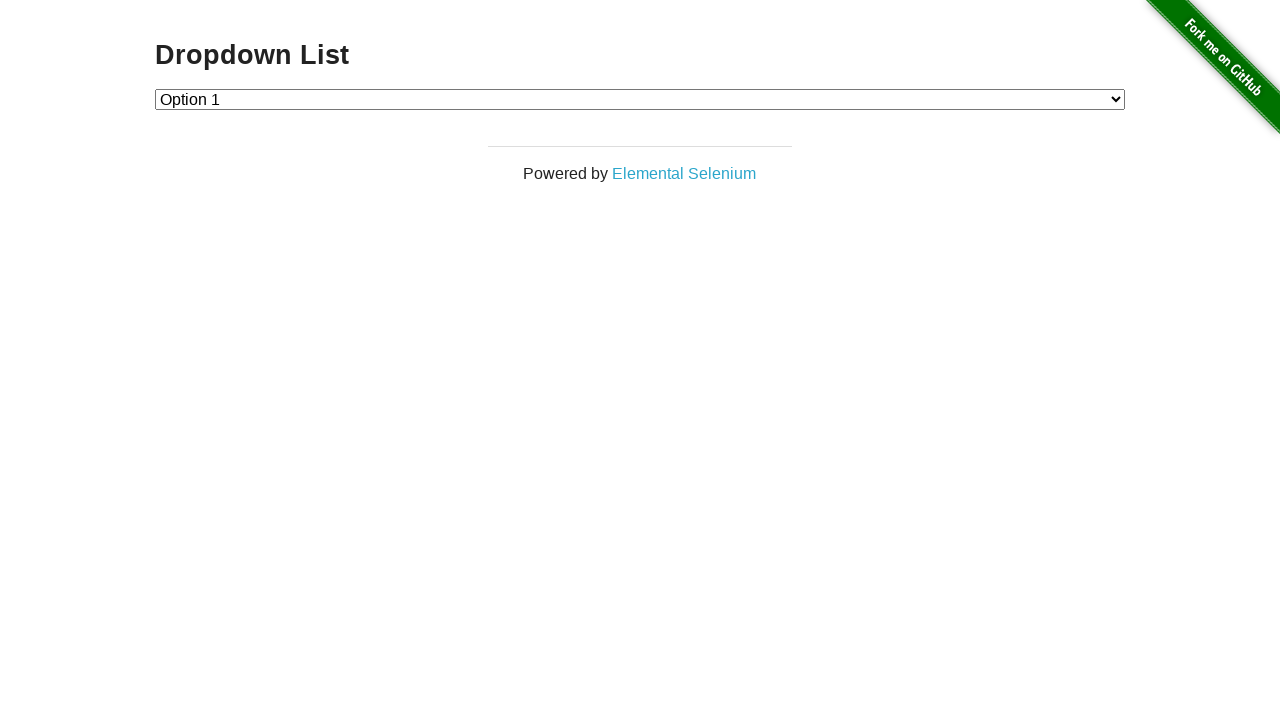

Verified dropdown contains exactly 3 options
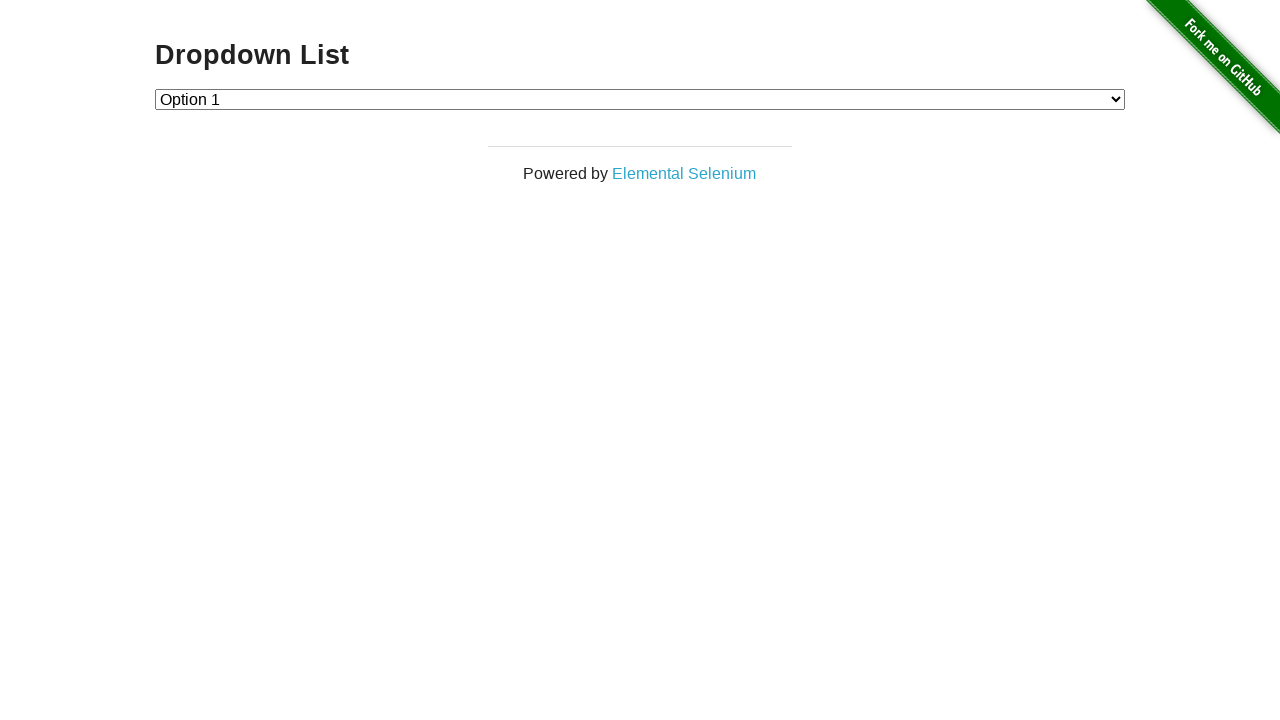

Verified option at index 2 has text content 'Option 2'
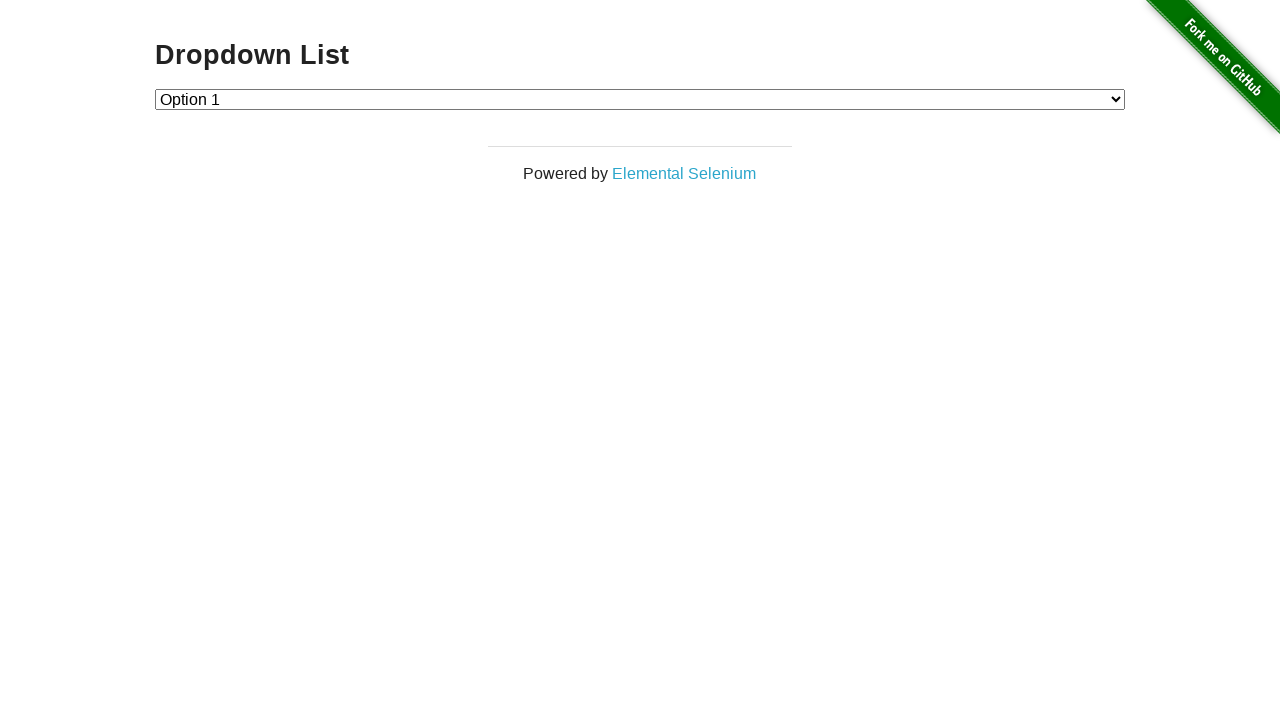

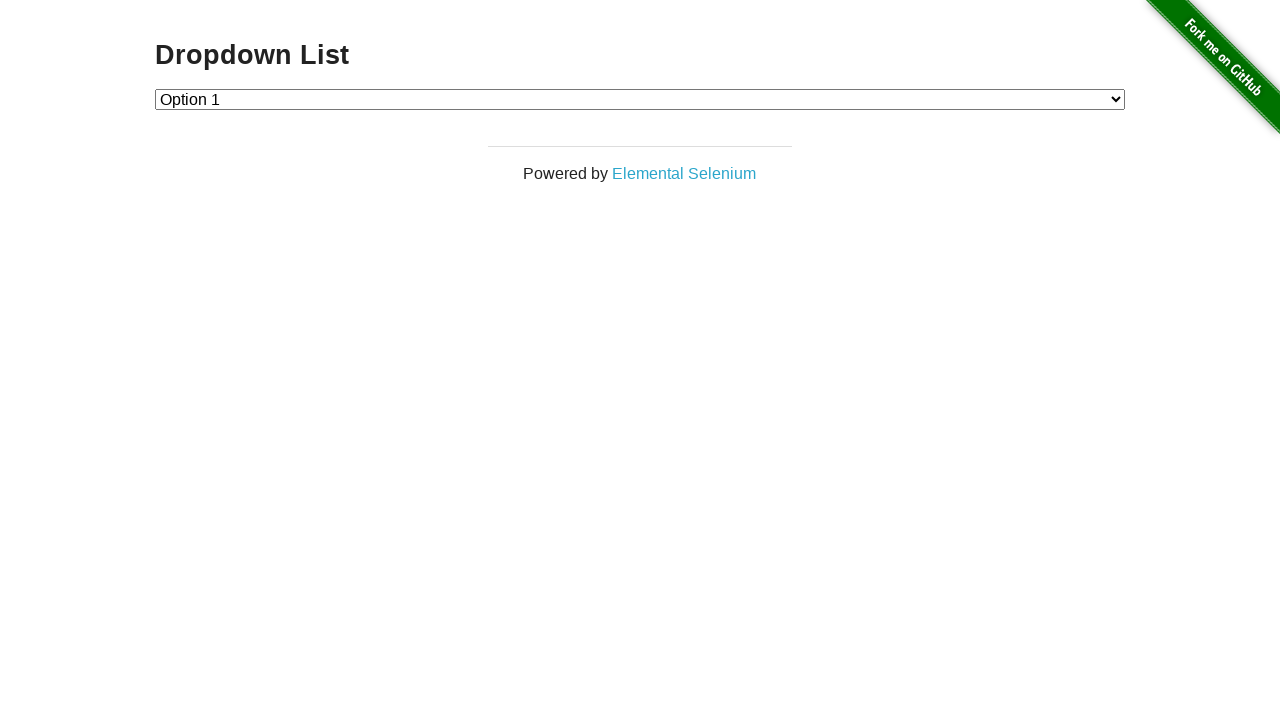